Tests navigation on an Angular demo application by clicking a primary button and then navigating to the Library section via a link.

Starting URL: https://rahulshettyacademy.com/angularAppdemo/

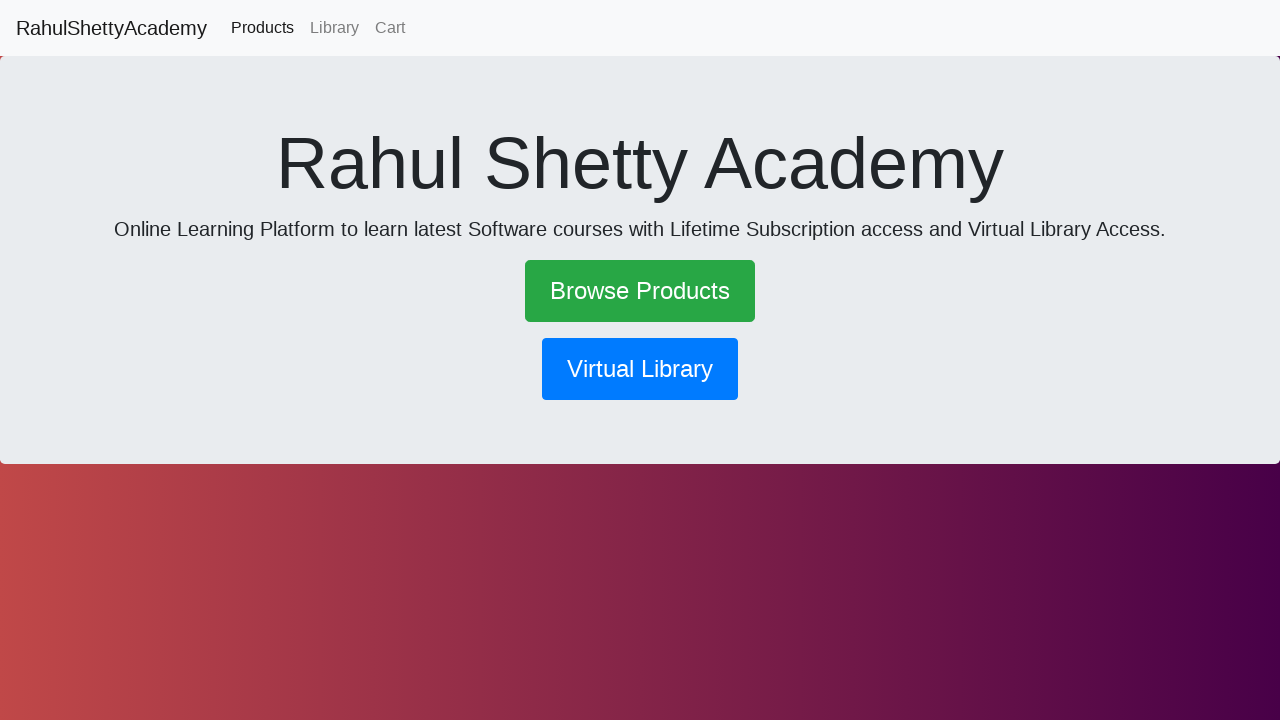

Clicked the primary button at (640, 369) on .btn.btn-primary
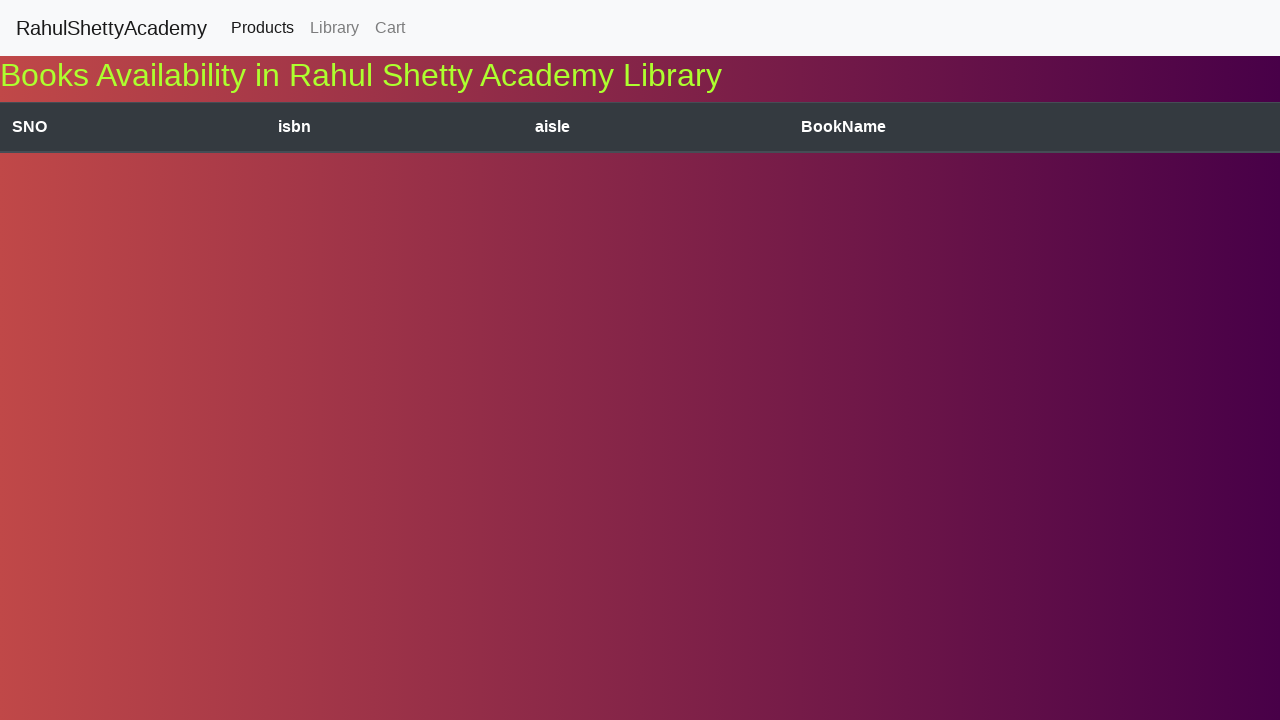

Waited 2 seconds for page to load
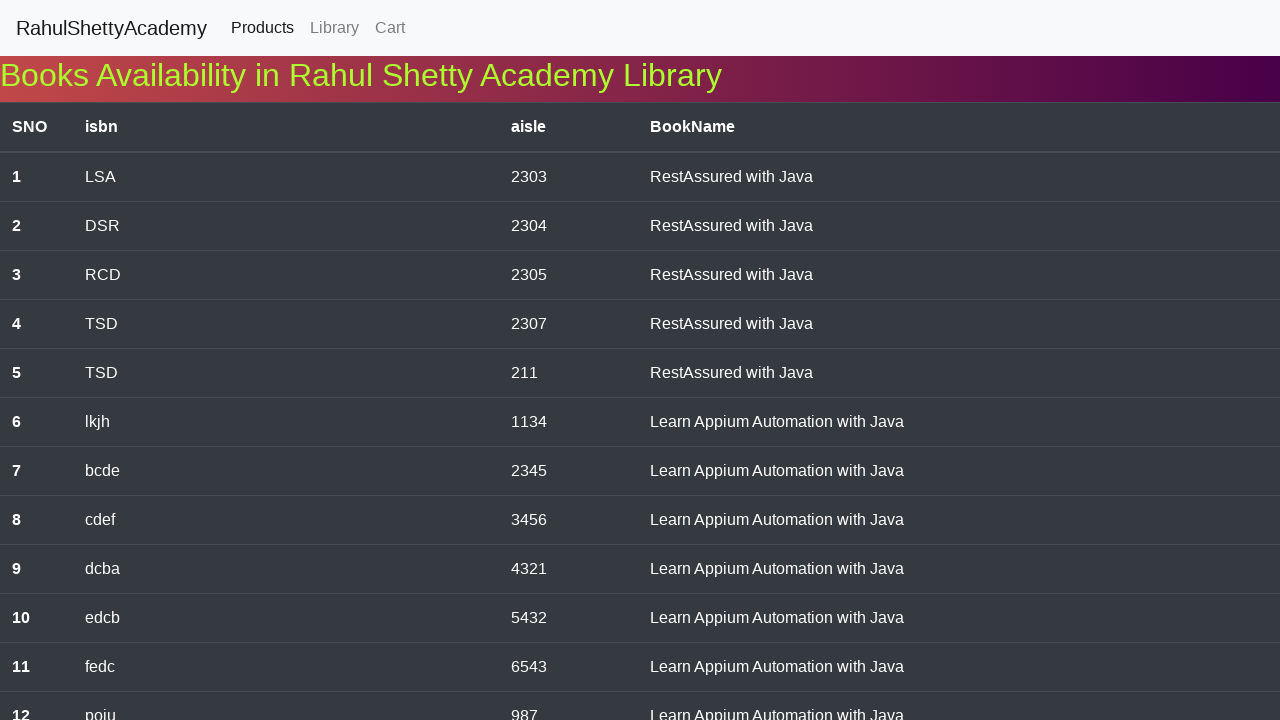

Clicked on the Library link at (334, 28) on text=Library
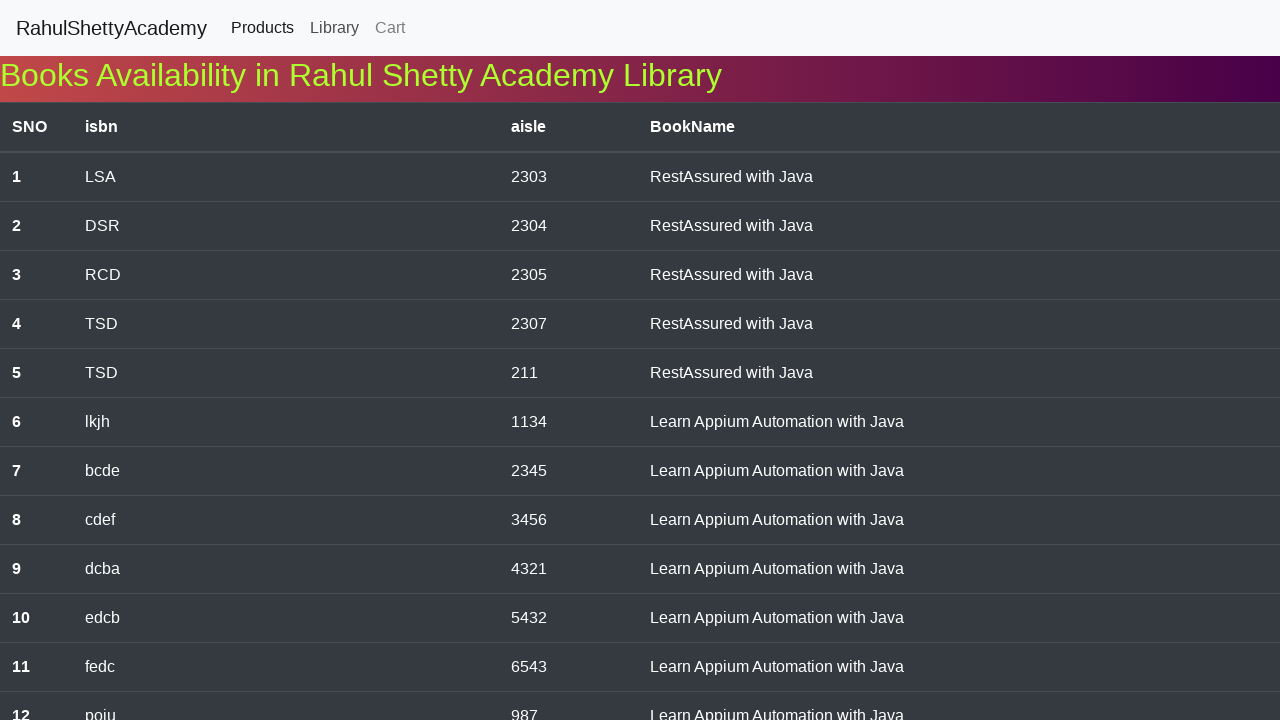

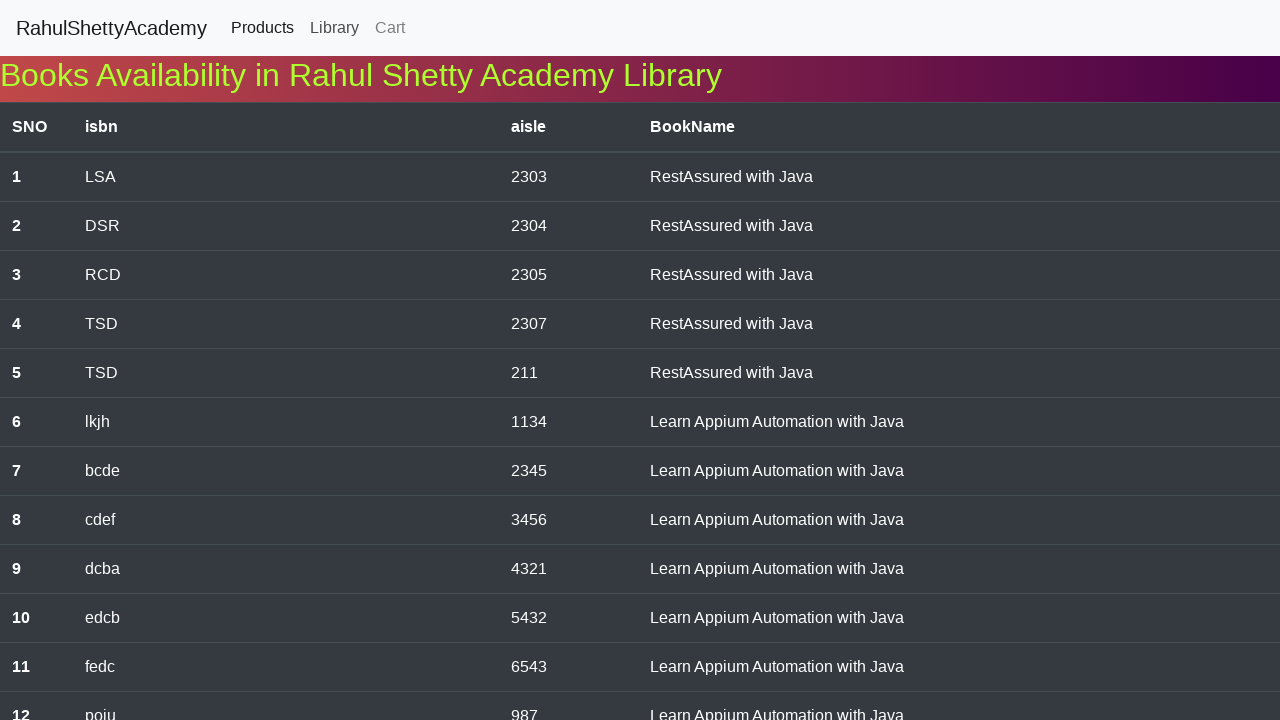